Tests opting out of A/B testing by adding an opt-out cookie after visiting the page, then refreshing to verify the opt-out takes effect

Starting URL: http://the-internet.herokuapp.com/abtest

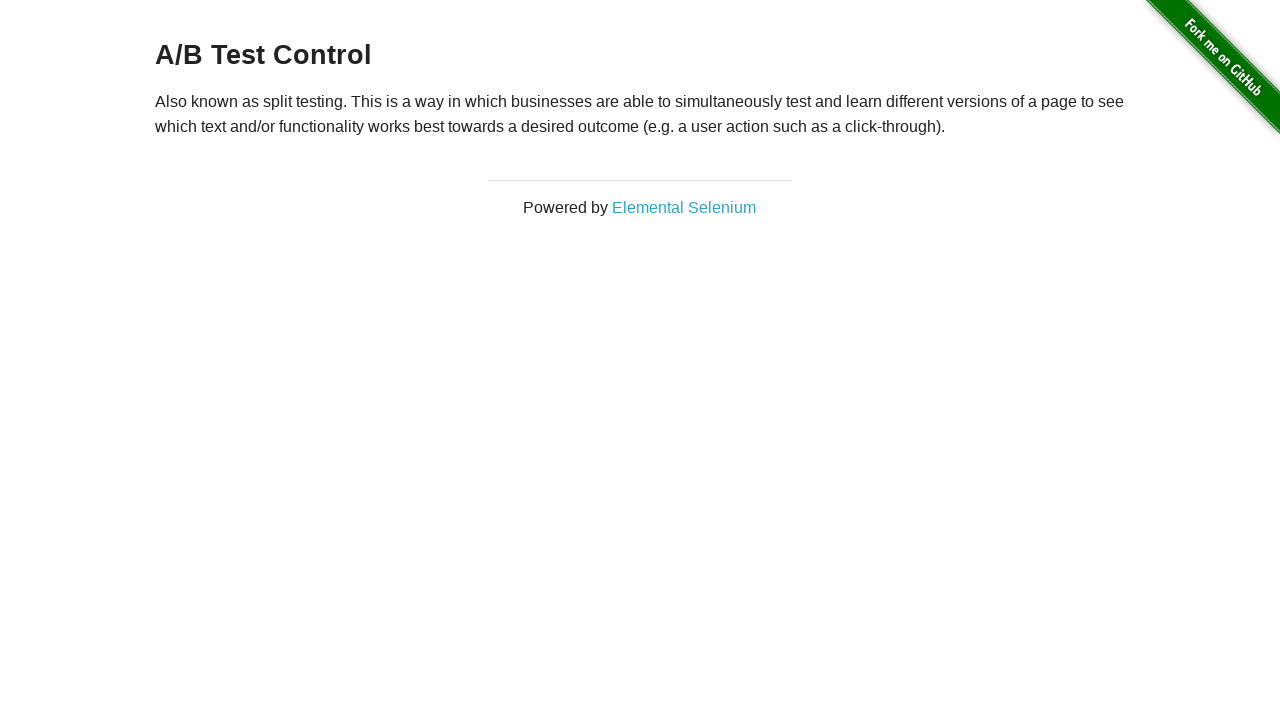

Navigated to A/B test page
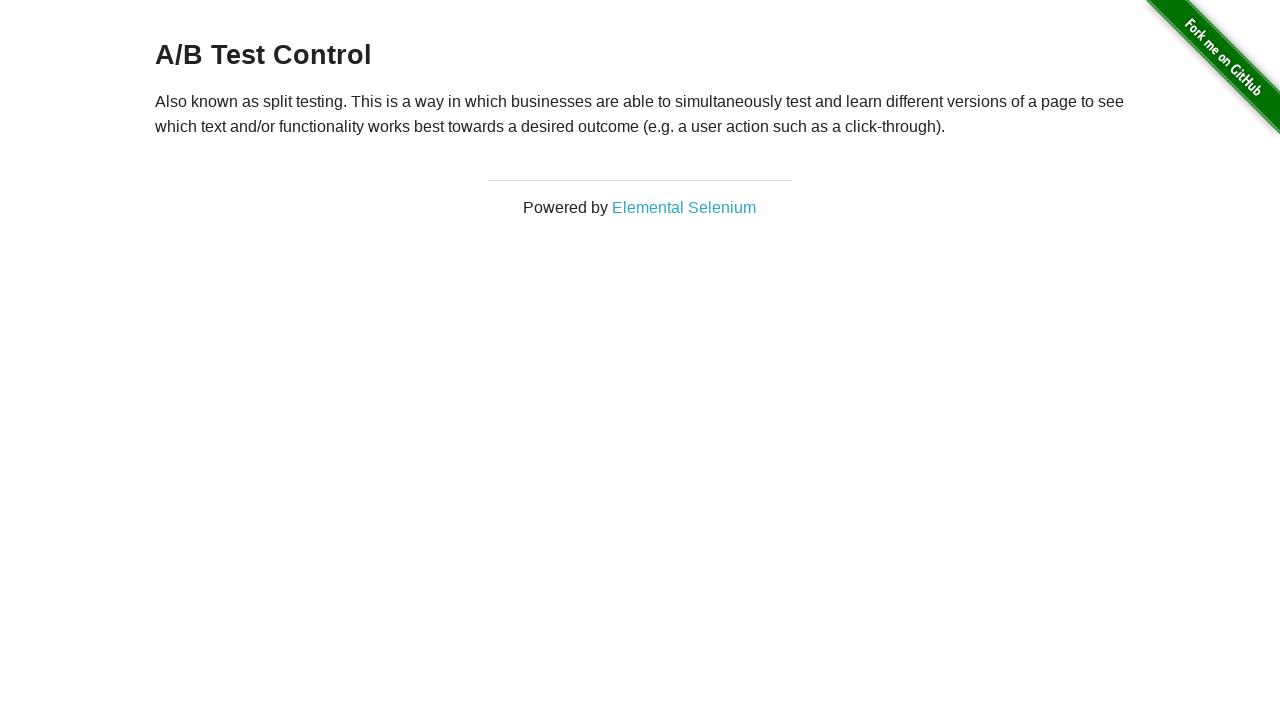

Retrieved heading text: 'A/B Test Control'
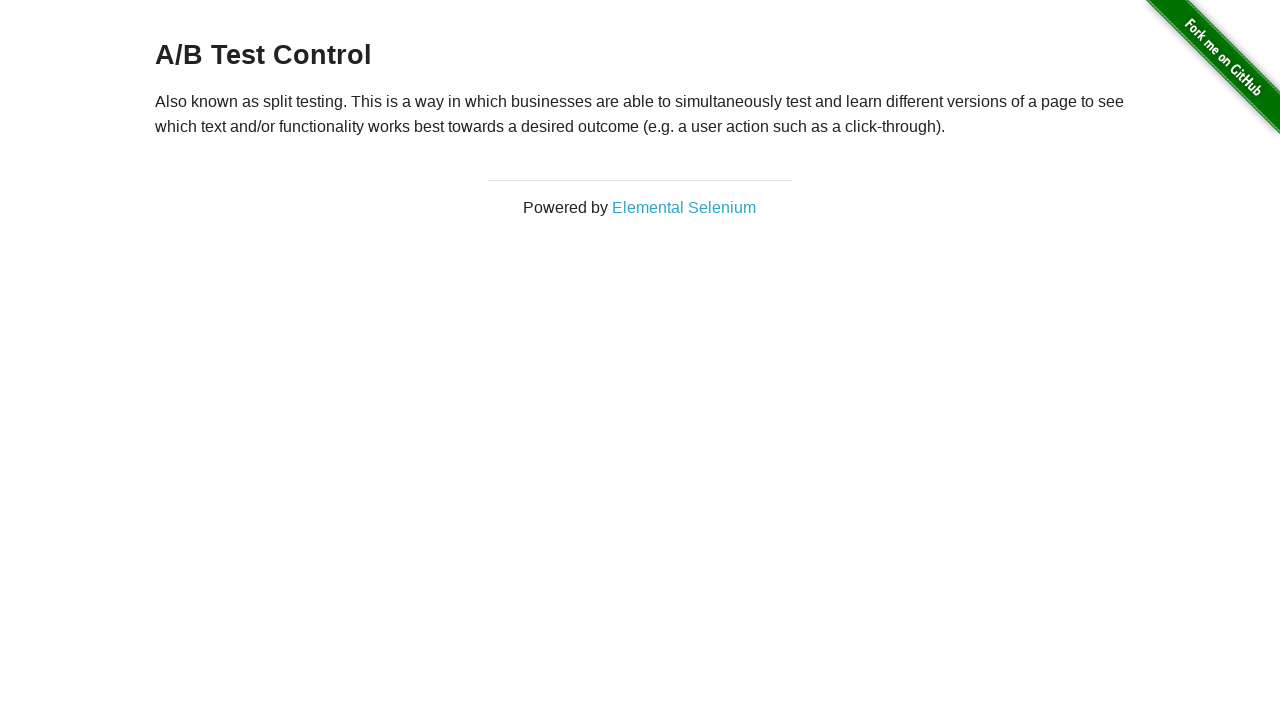

Added optimizelyOptOut cookie to opt out of A/B testing
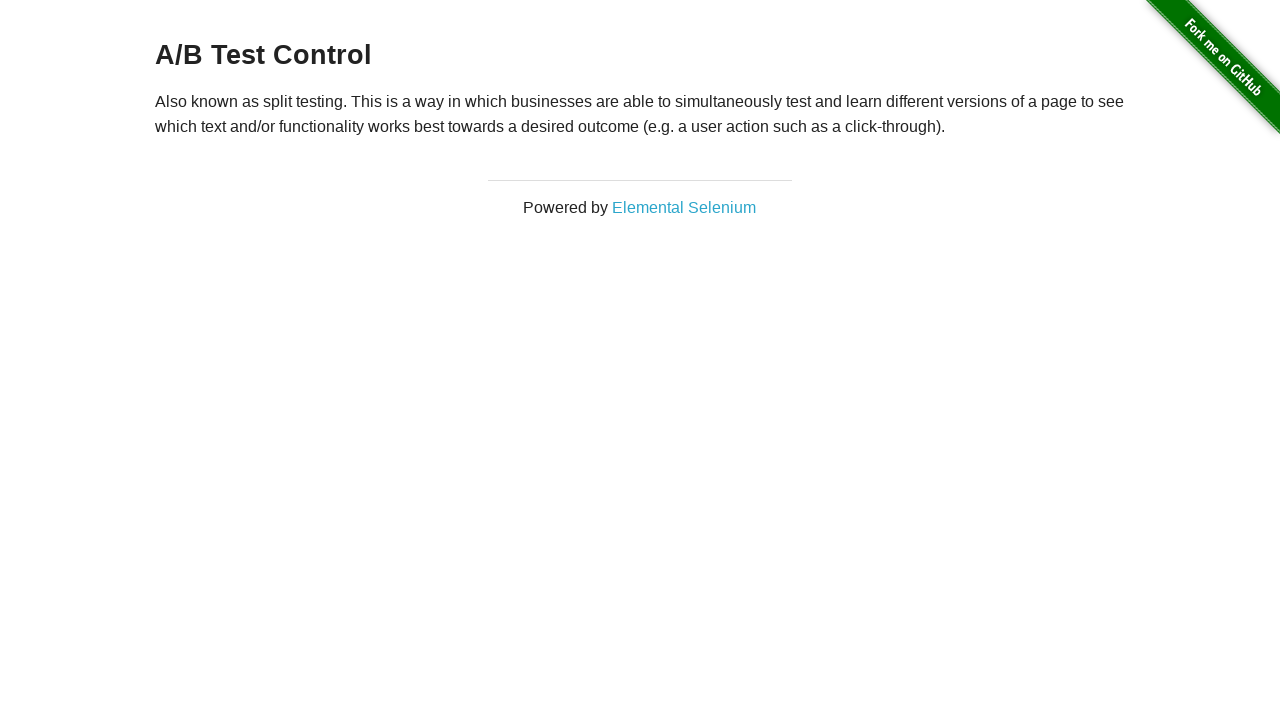

Reloaded page to apply opt-out cookie
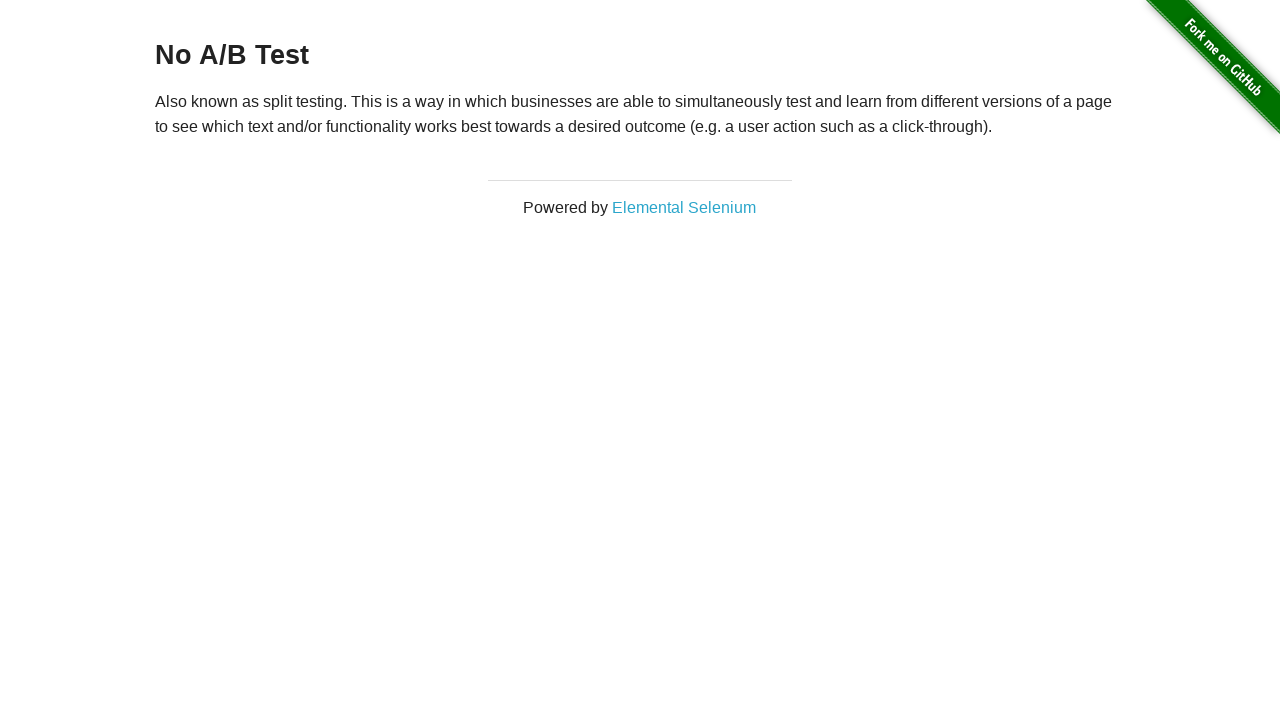

Verified opt-out took effect - heading is present
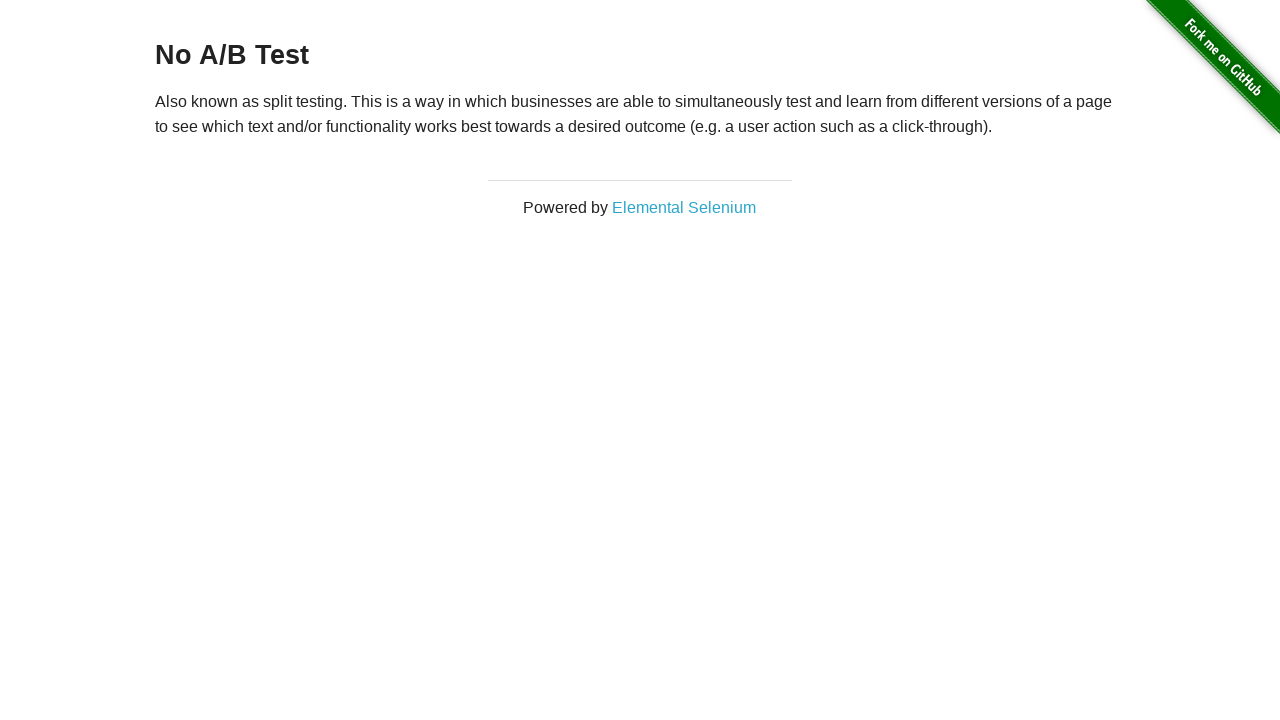

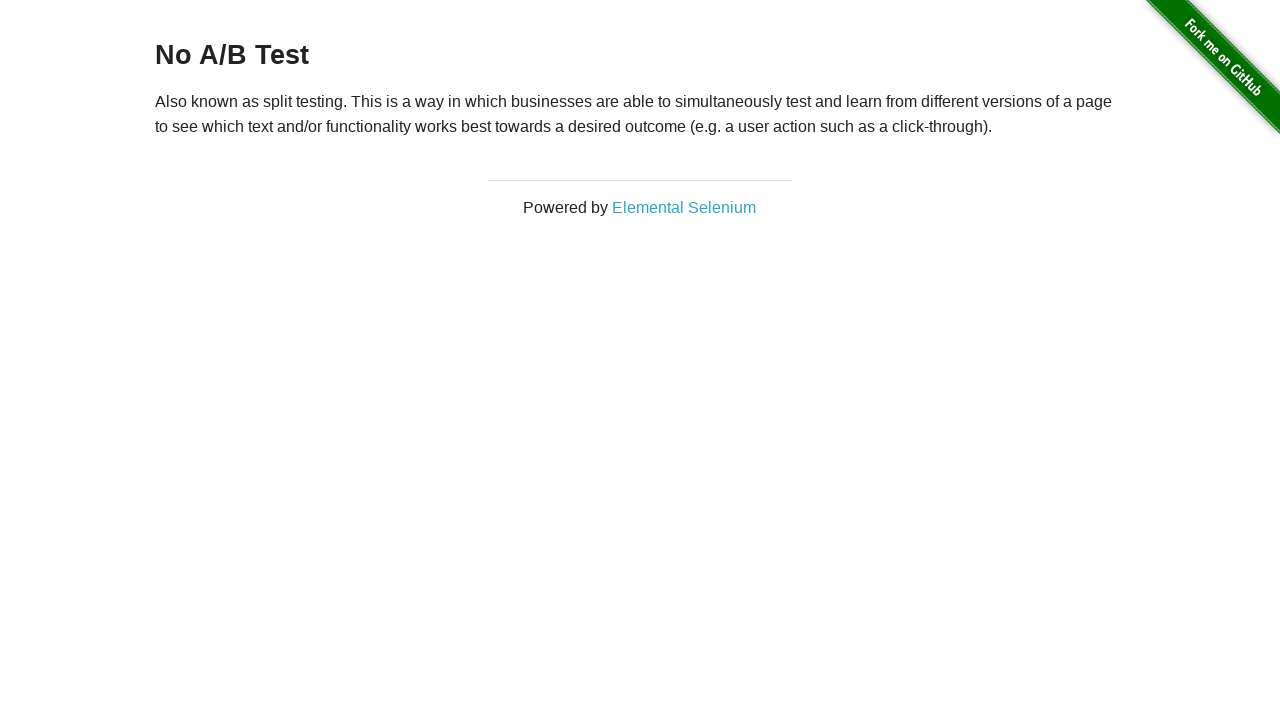